Tests flight search by entering origin and destination cities and verifying that flight results are displayed

Starting URL: https://flights-app.pages.dev/

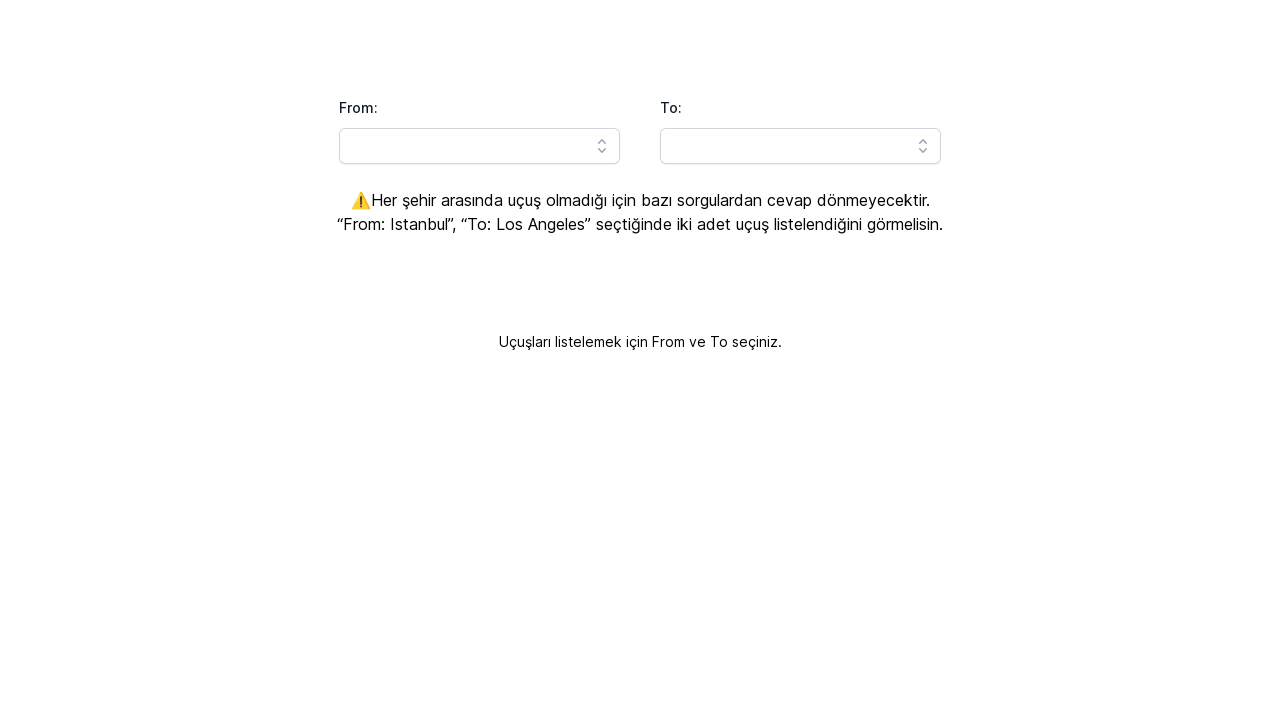

Filled origin city field with 'Istanbul' on #headlessui-combobox-input-\:Rq9lla\:
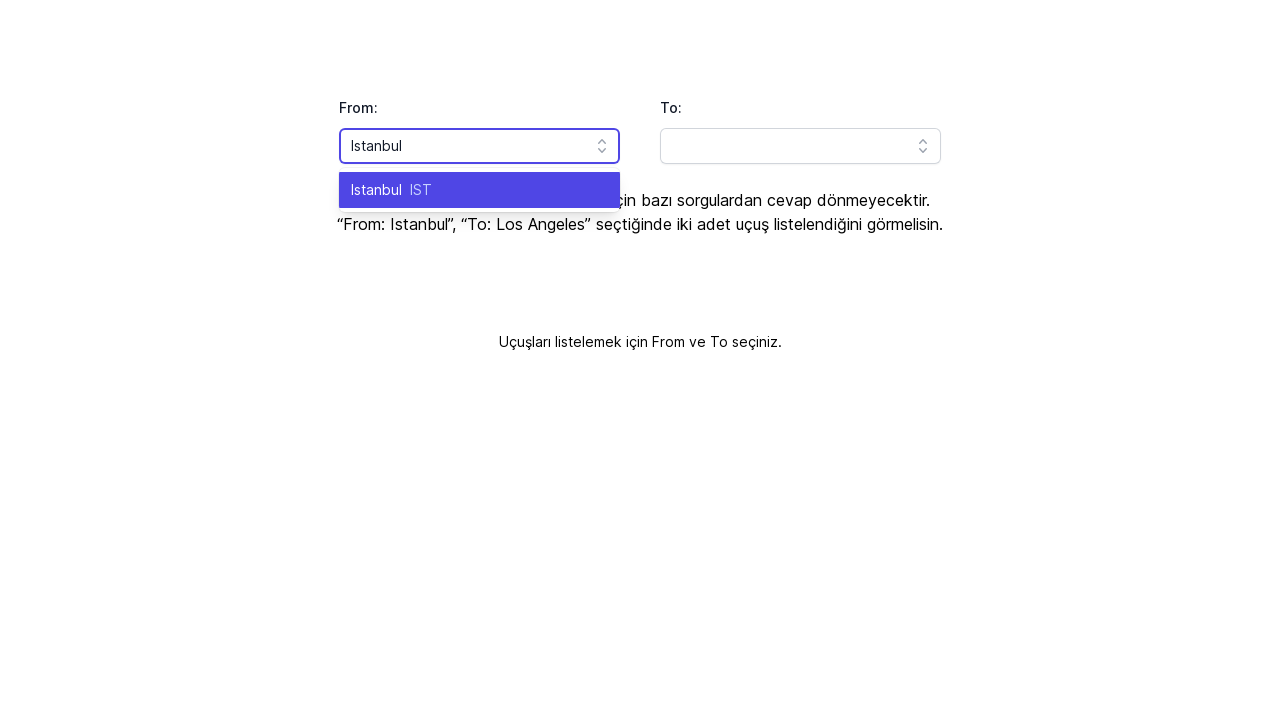

Filled destination city field with 'Los Angeles' on #headlessui-combobox-input-\:Rqhlla\:
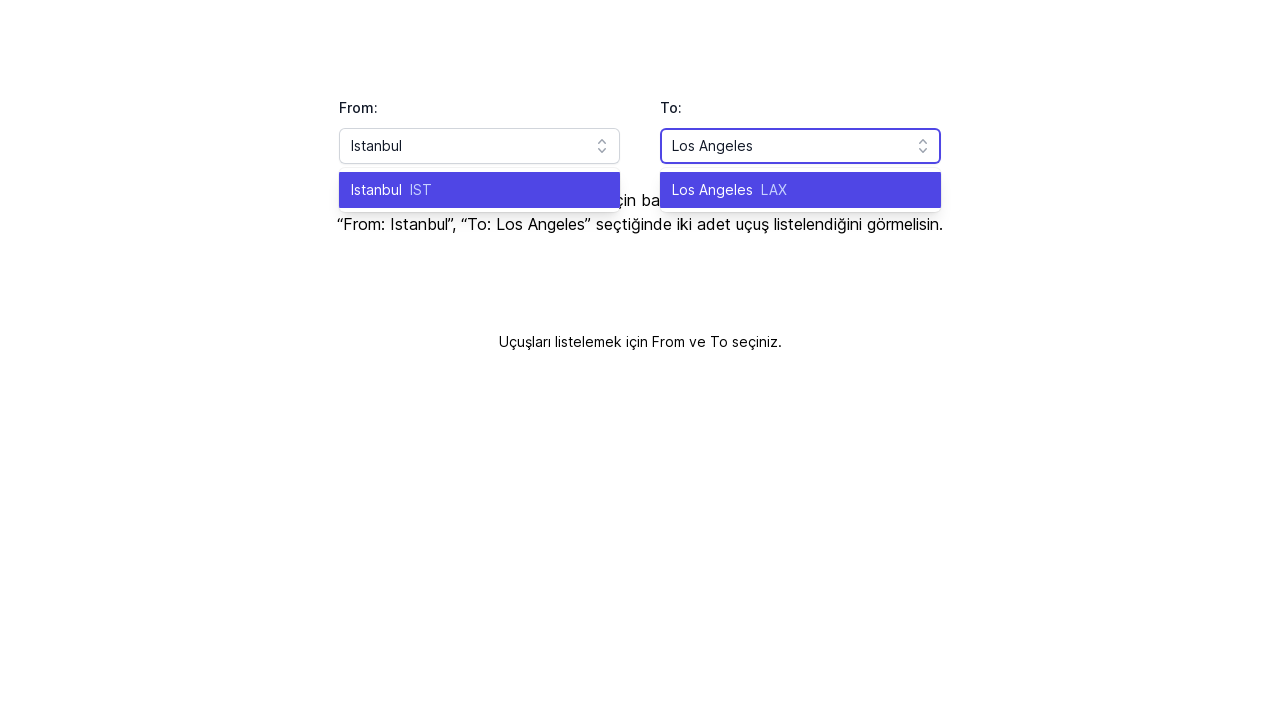

Flight results loaded and displayed
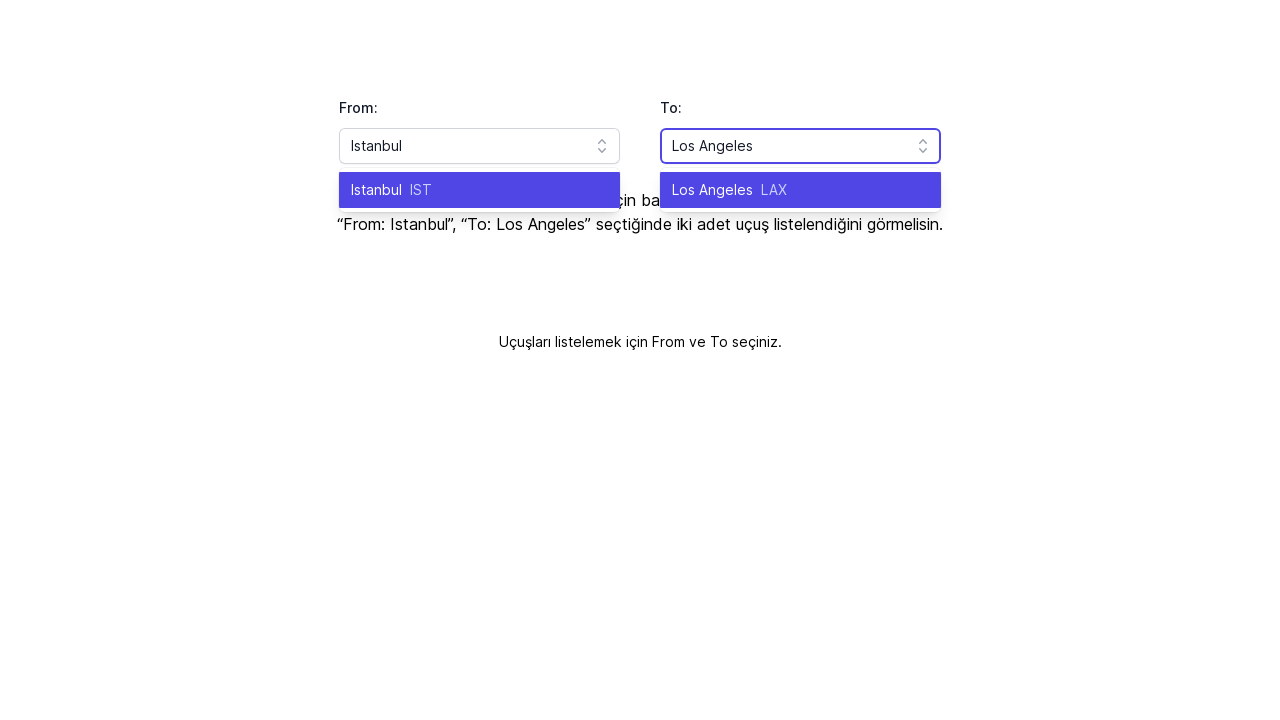

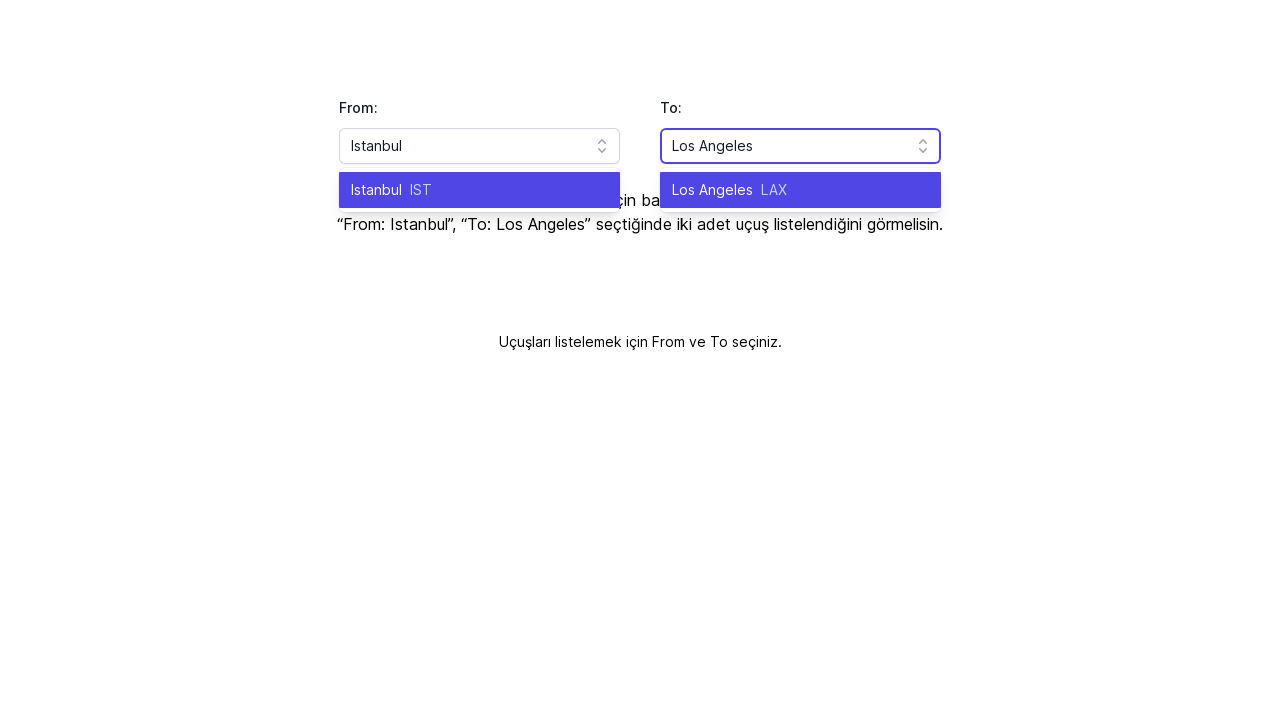